Tests click and hold selection functionality by dragging from first to eleventh element in a selectable grid

Starting URL: https://jqueryui.com/resources/demos/selectable/display-grid.html

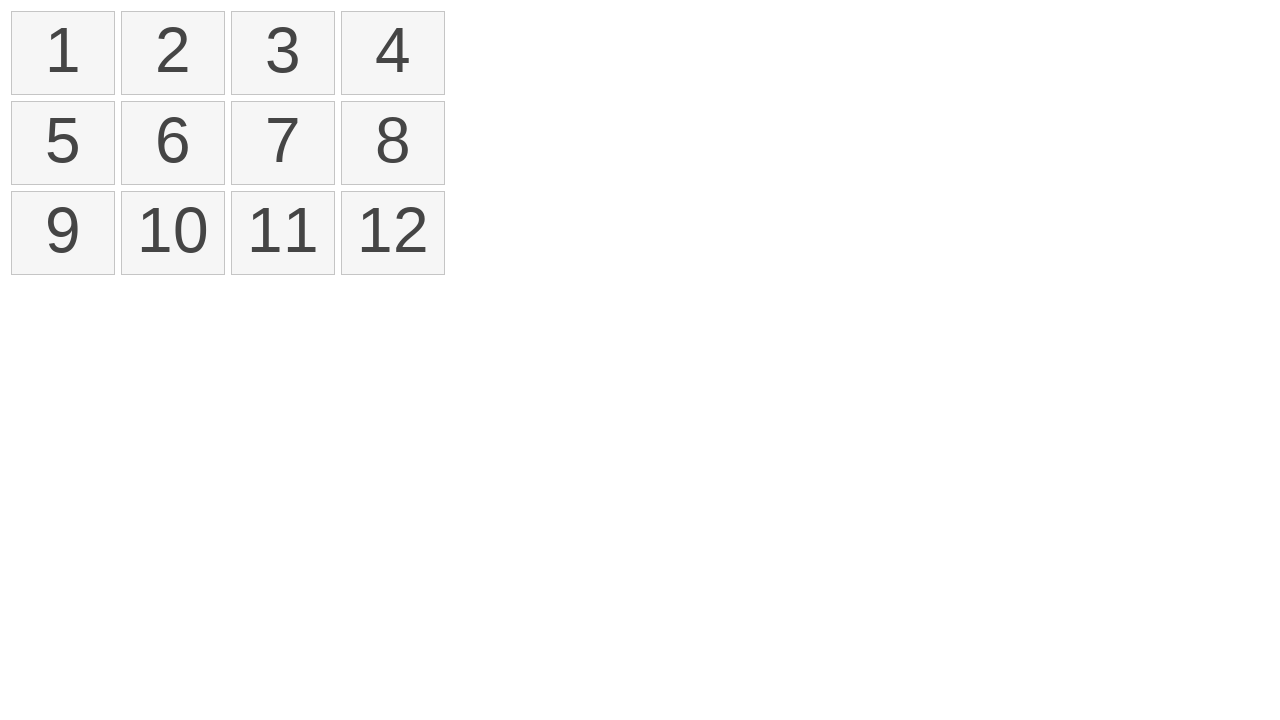

Waited for selectable grid to load
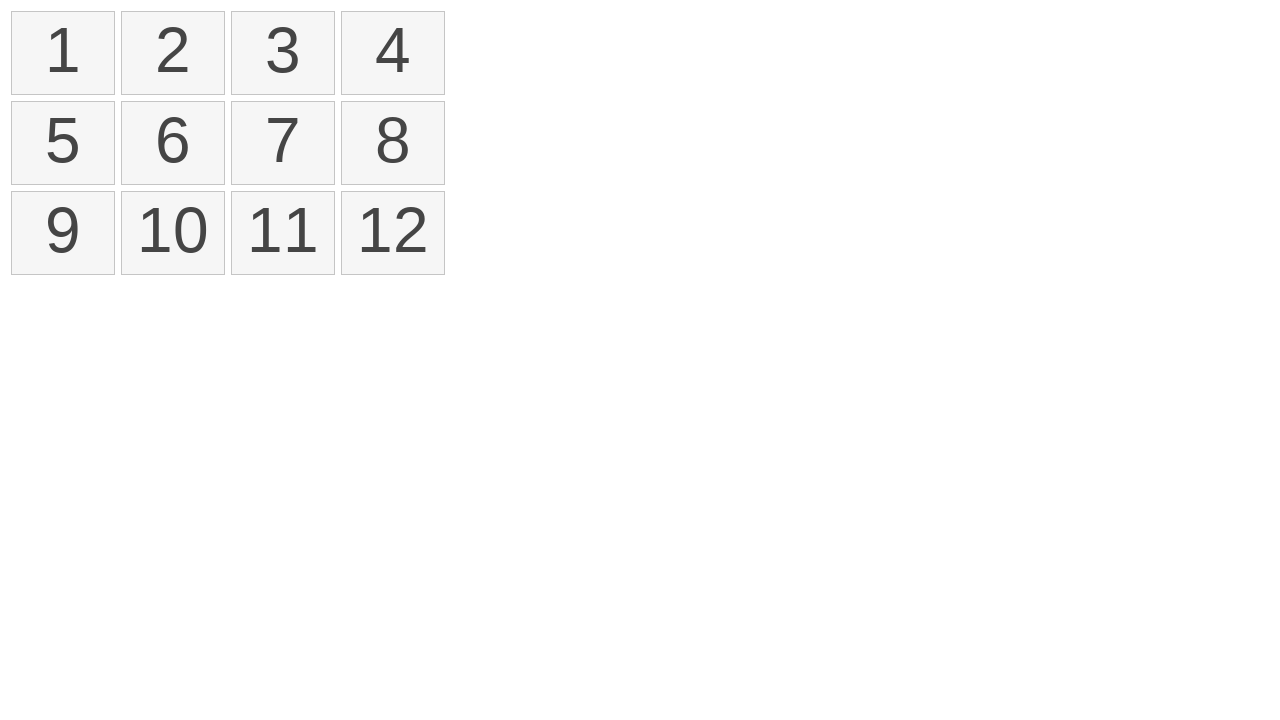

Located all number elements in selectable grid
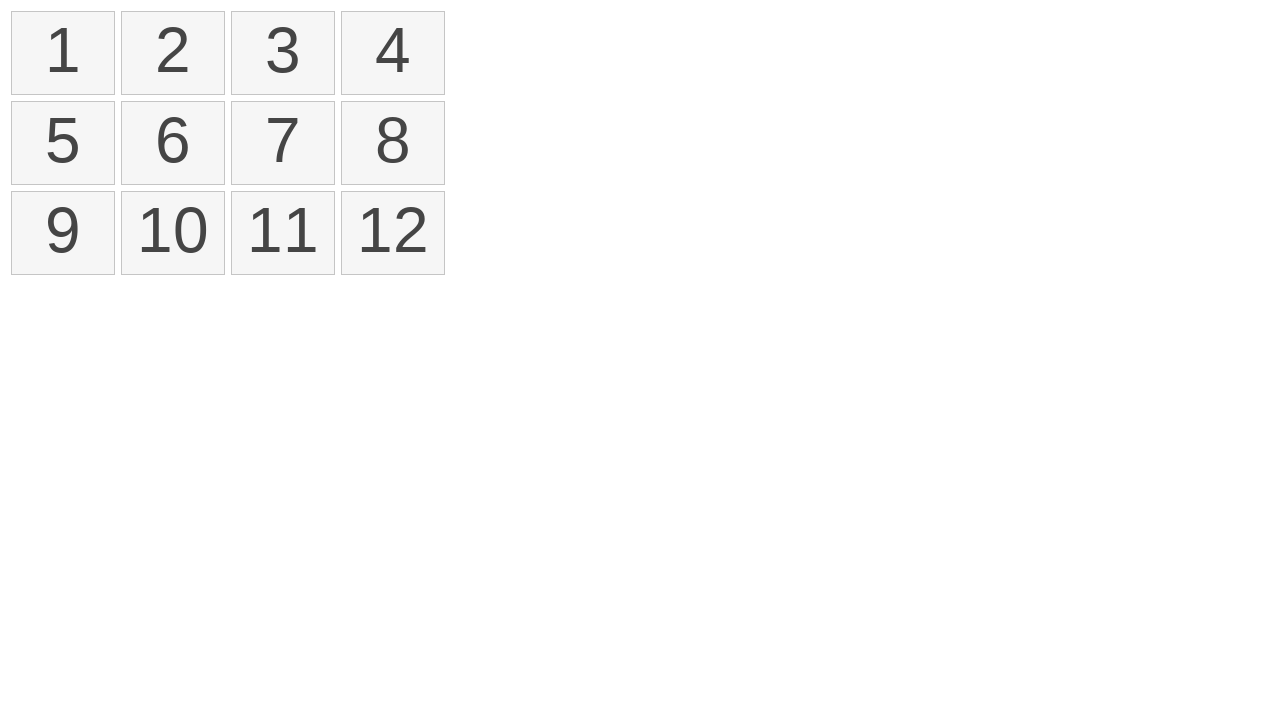

Retrieved bounding box for first element
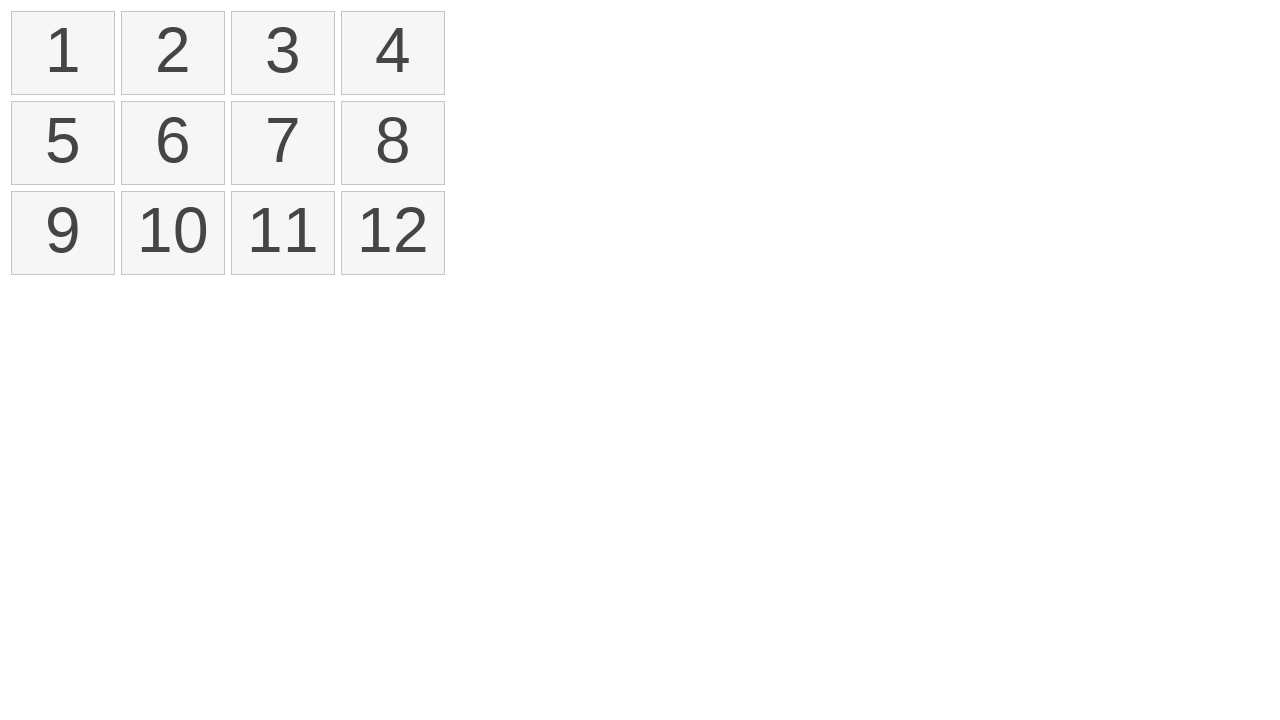

Retrieved bounding box for eleventh element
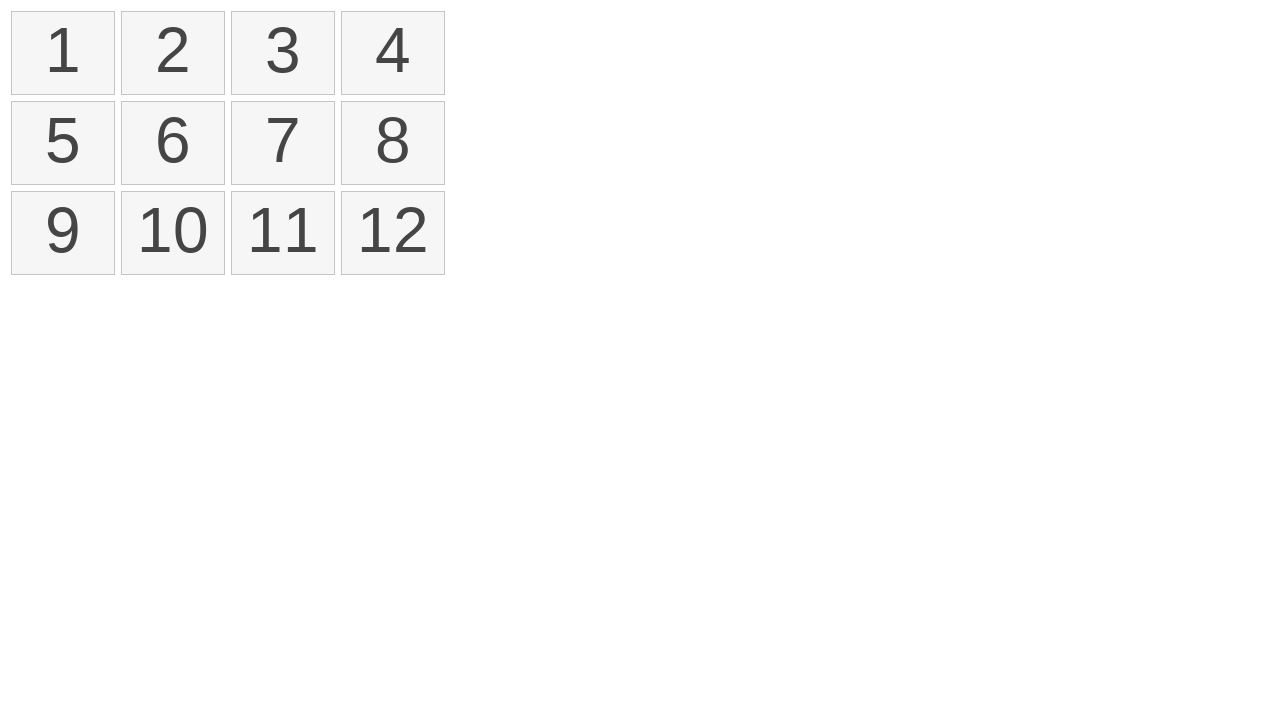

Moved mouse to center of first element at (63, 53)
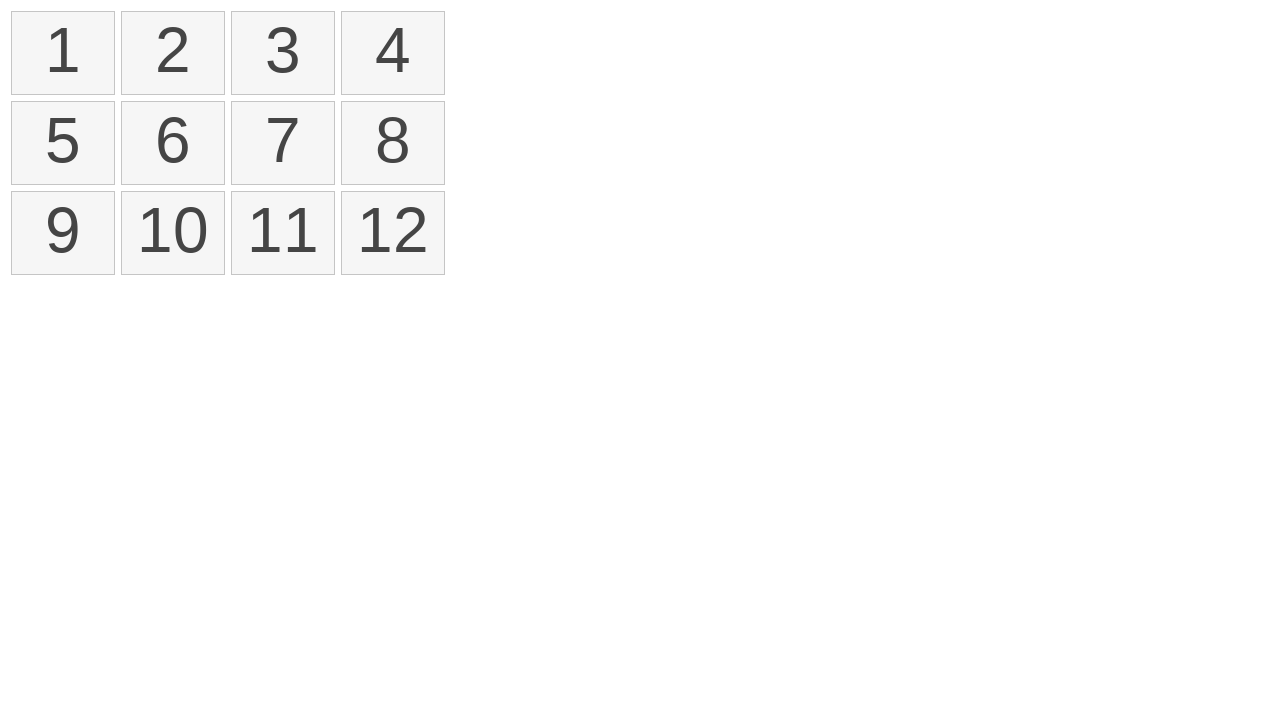

Pressed down mouse button to start selection at (63, 53)
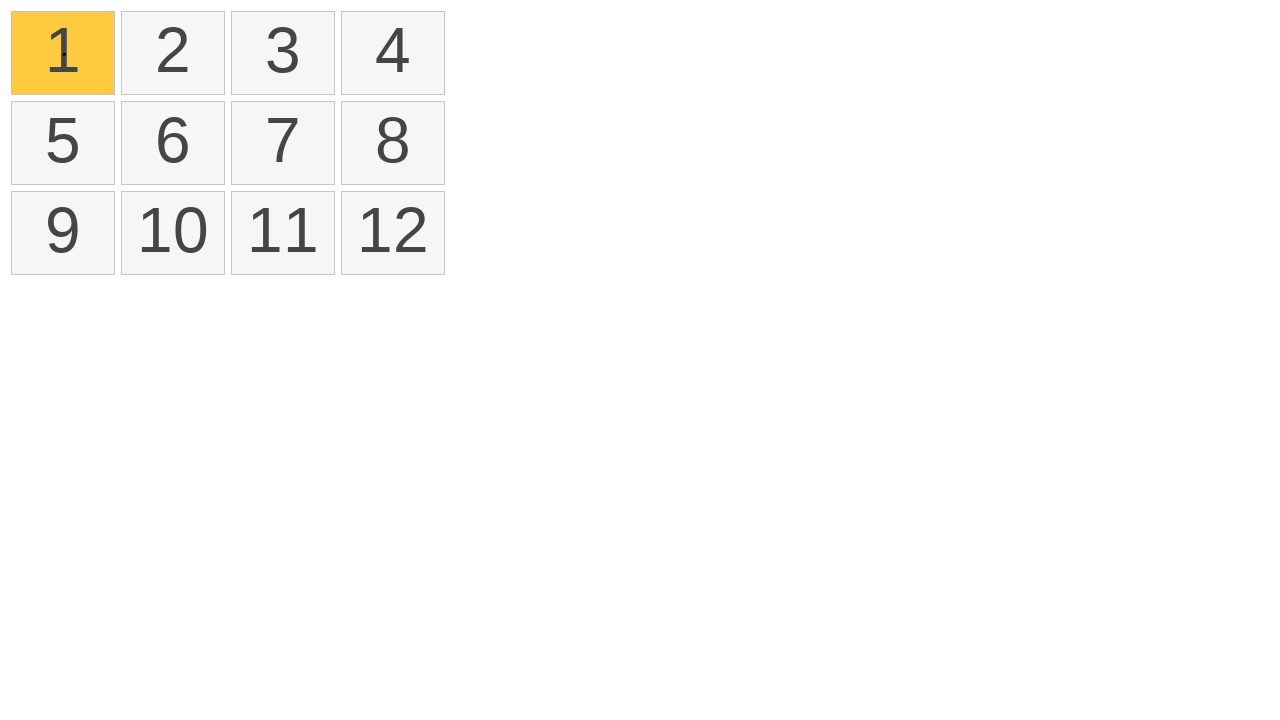

Dragged mouse to eleventh element at (283, 233)
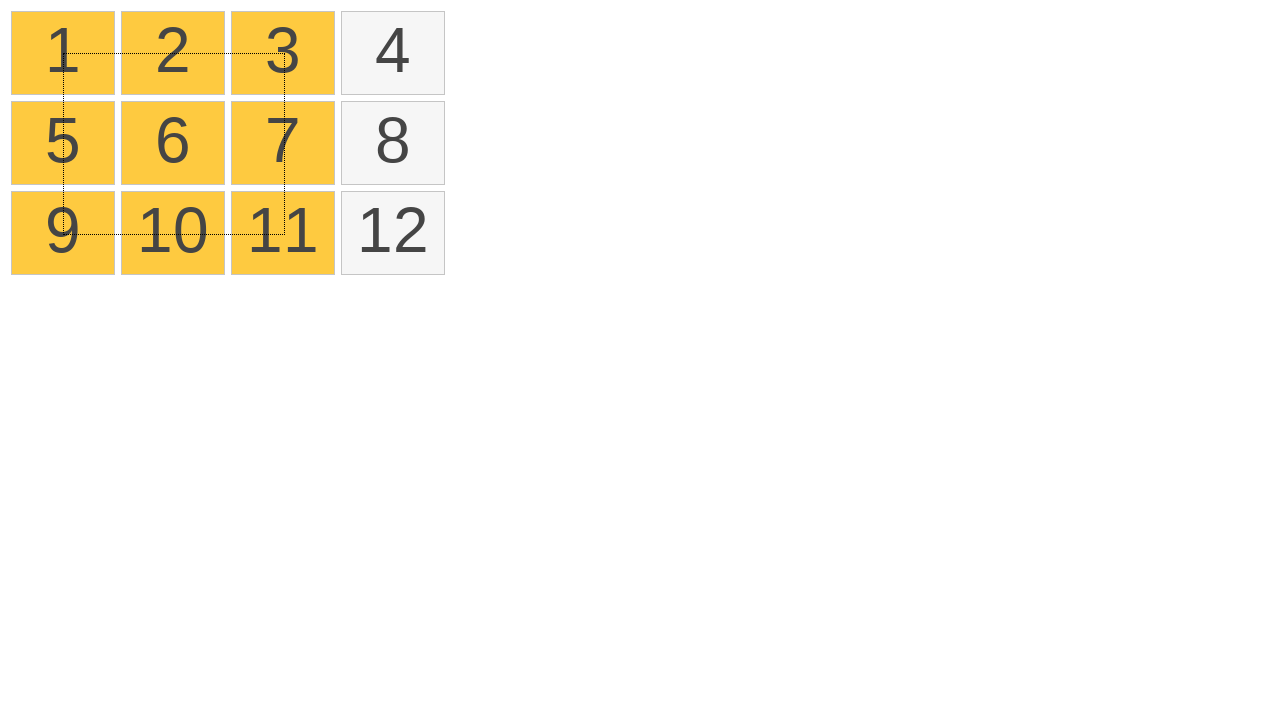

Released mouse button to complete selection at (283, 233)
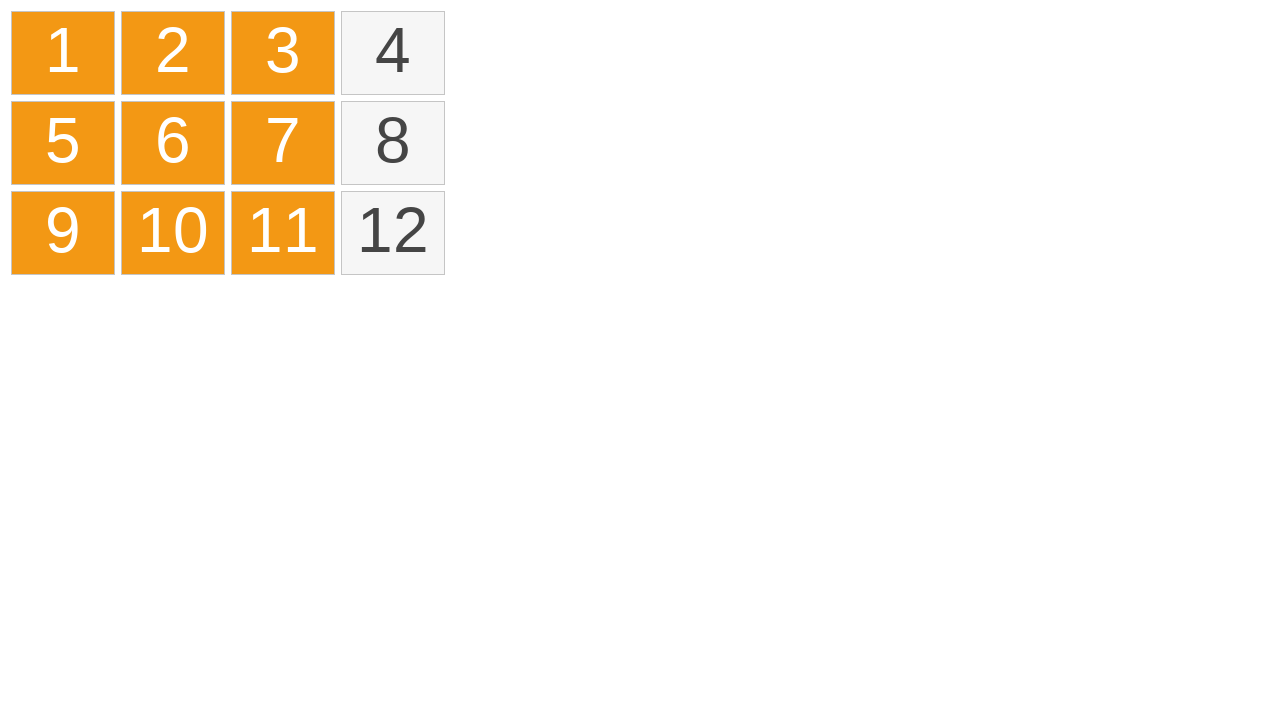

Counted selected elements in grid
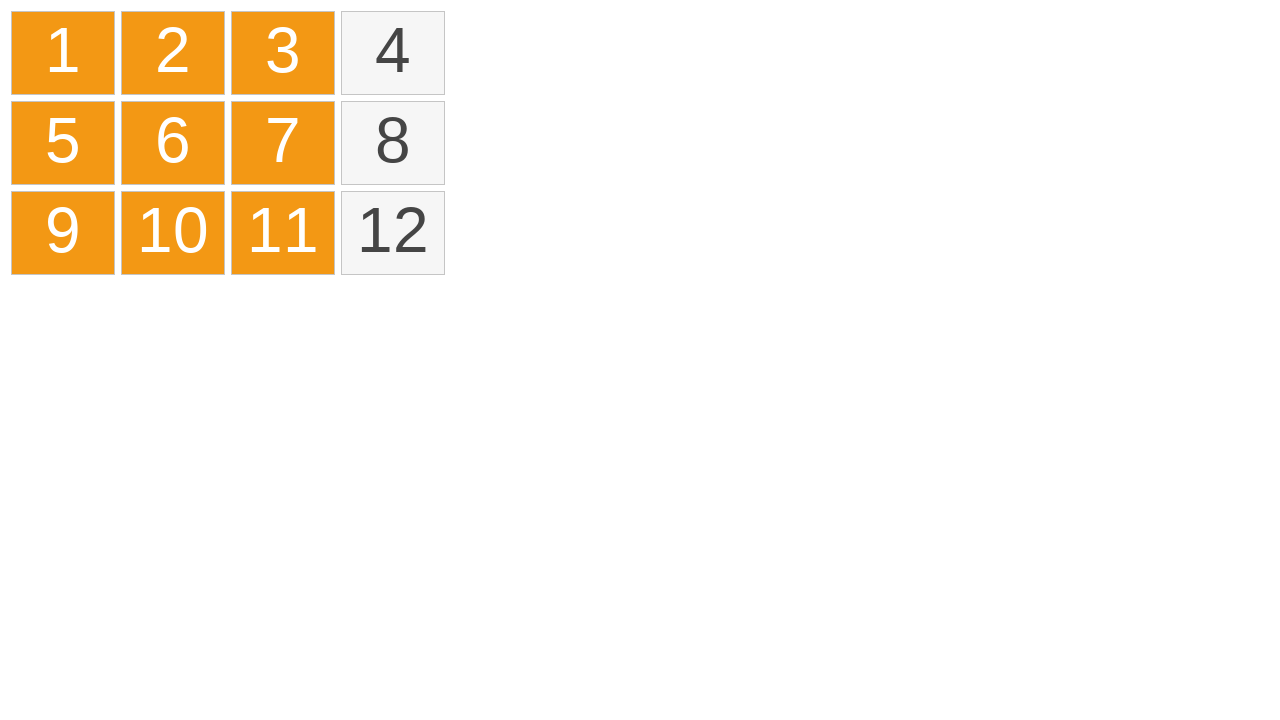

Verified that 9 elements are selected
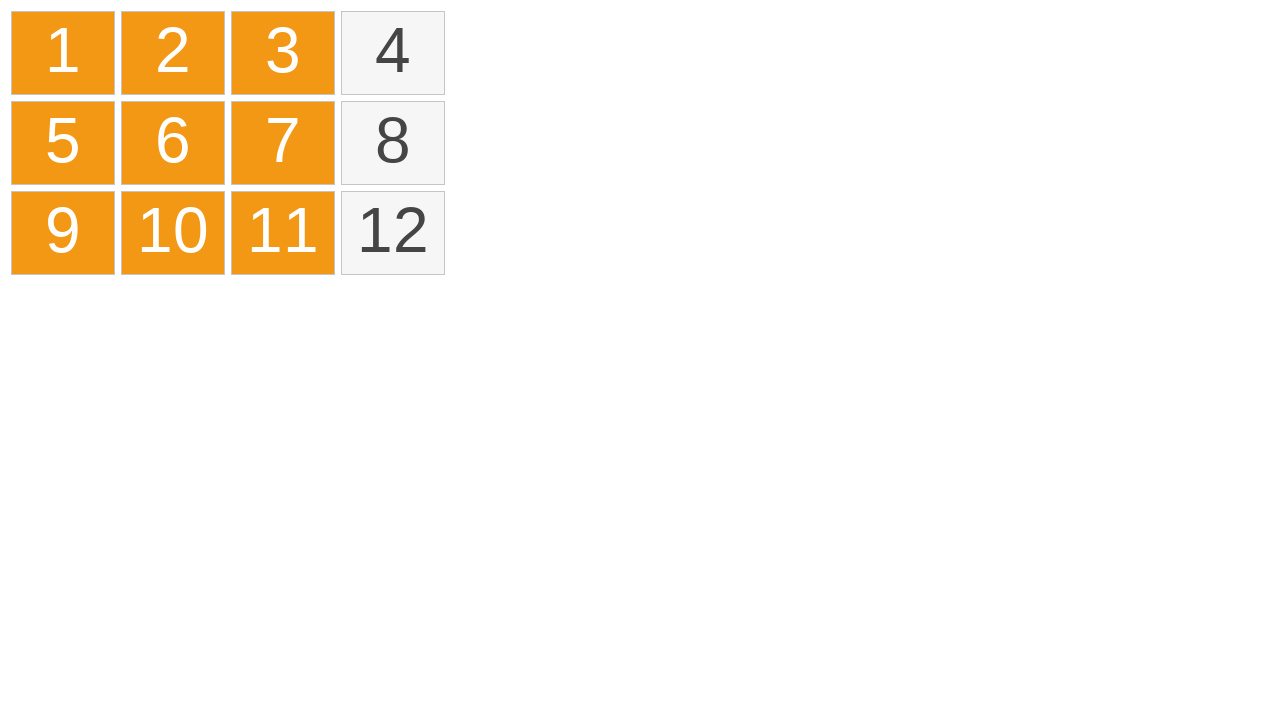

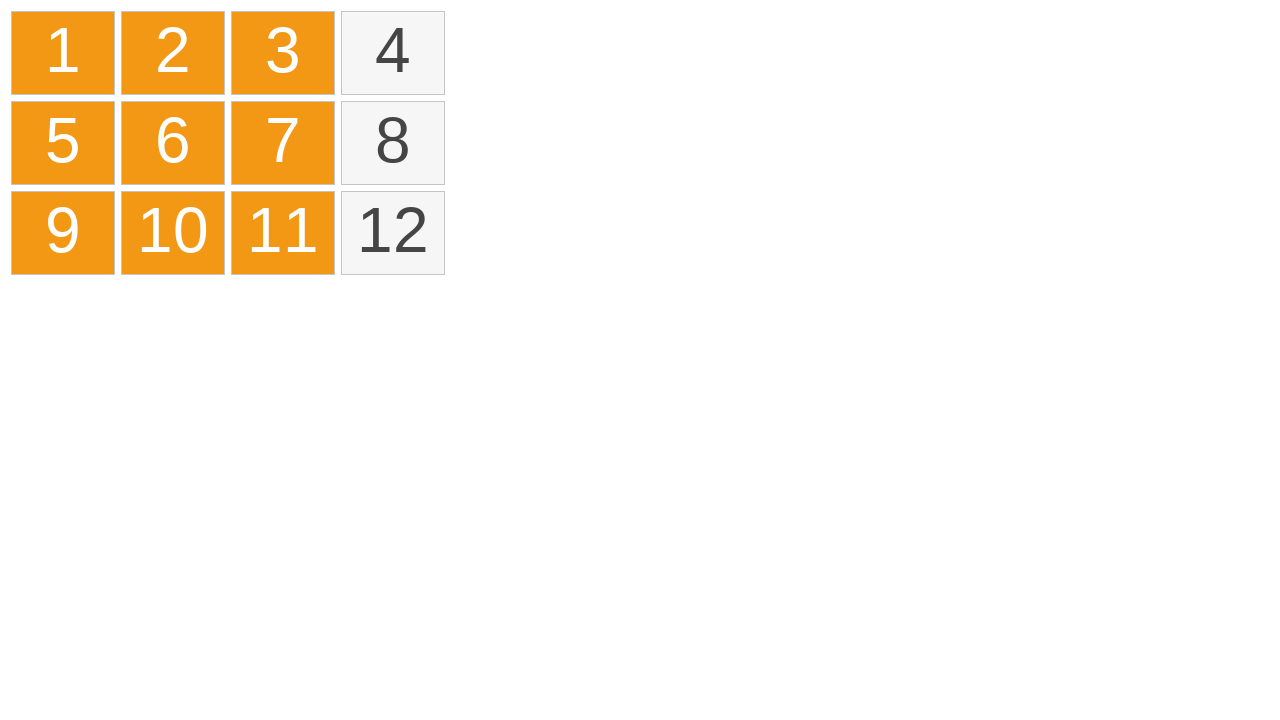